Tests form submission by filling a text field with a test message, clicking the submit button, and verifying the confirmation message is displayed

Starting URL: https://www.selenium.dev/selenium/web/web-form.html

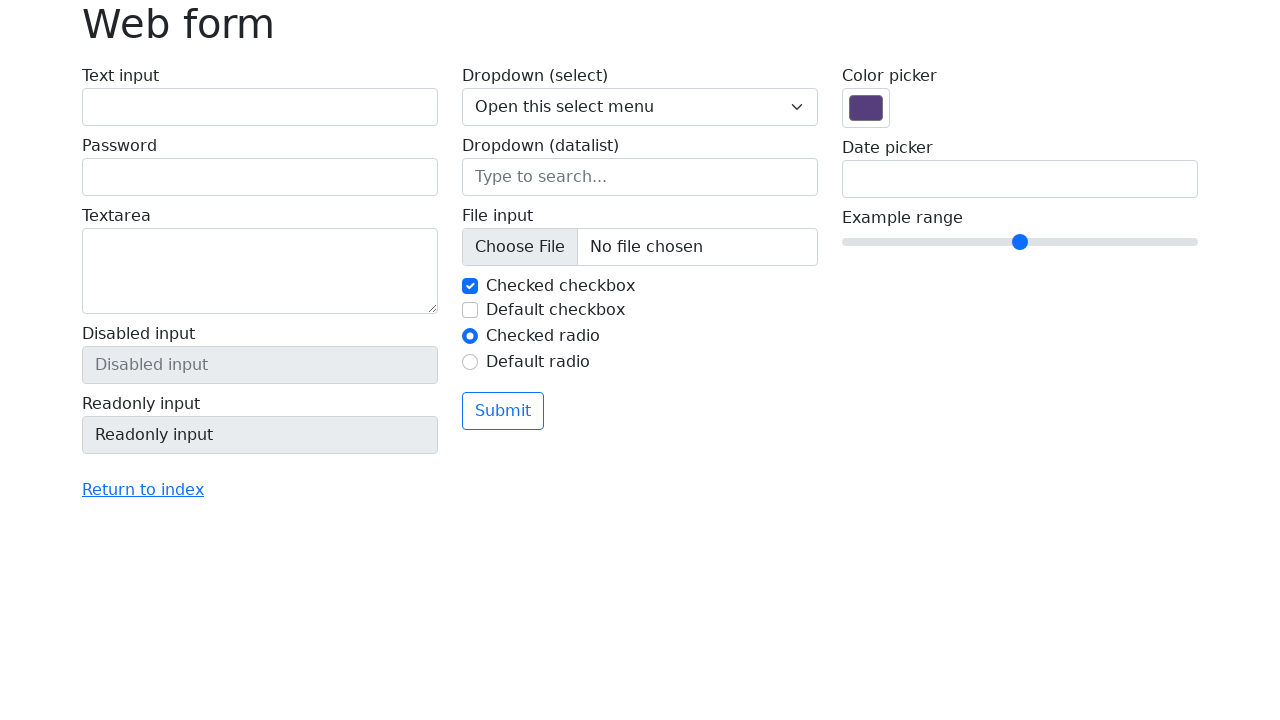

Filled text field with 'Testing with Selenium' on input[name='my-text']
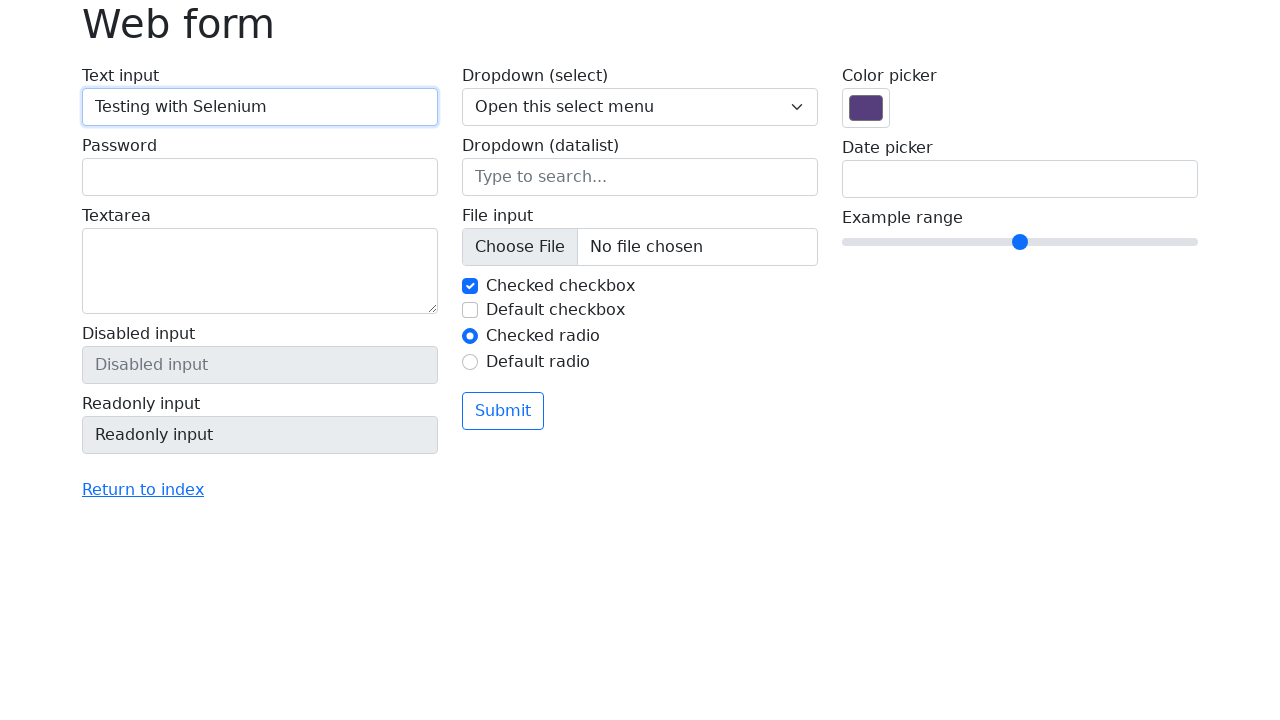

Clicked submit button at (503, 411) on button
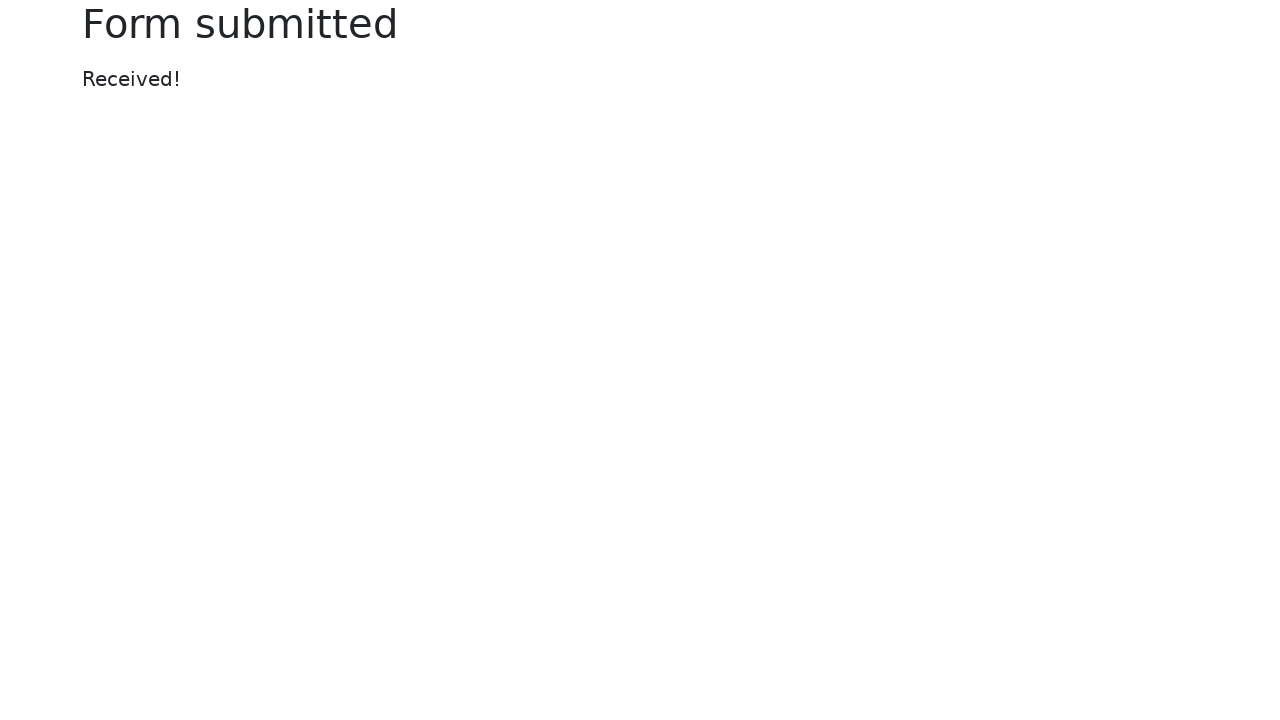

Confirmation message element loaded
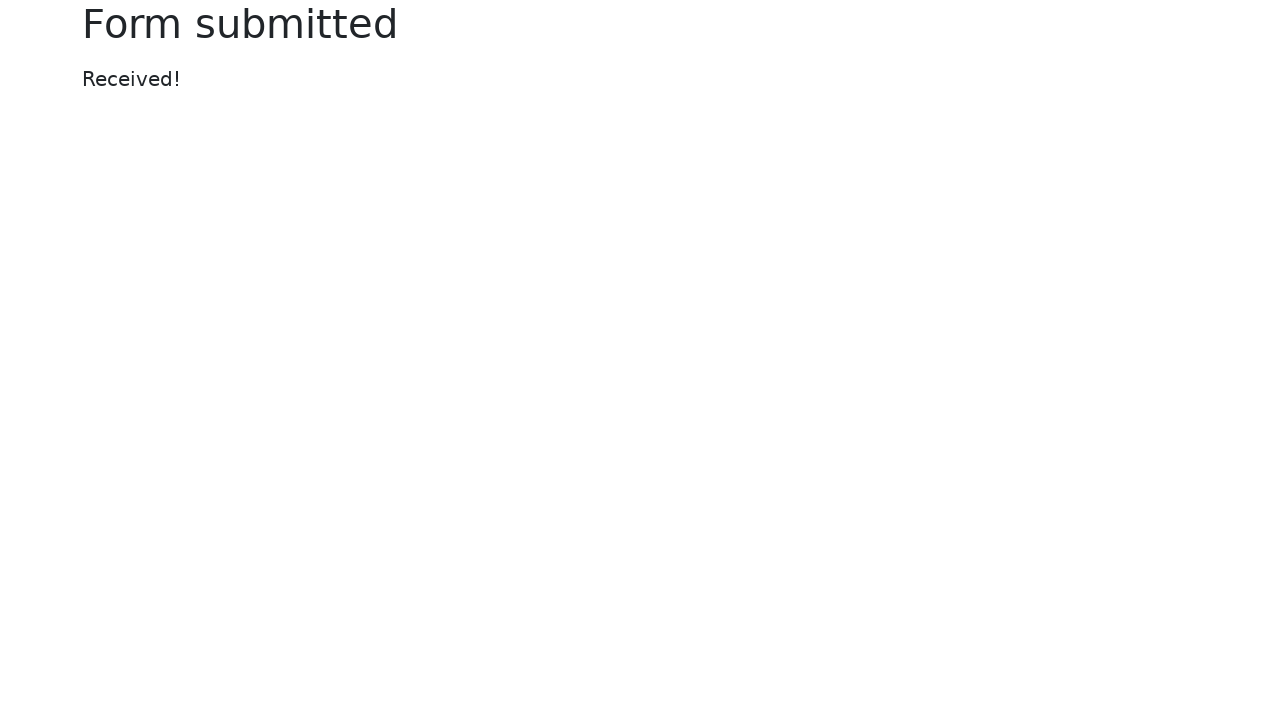

Verified confirmation message displays 'Received!'
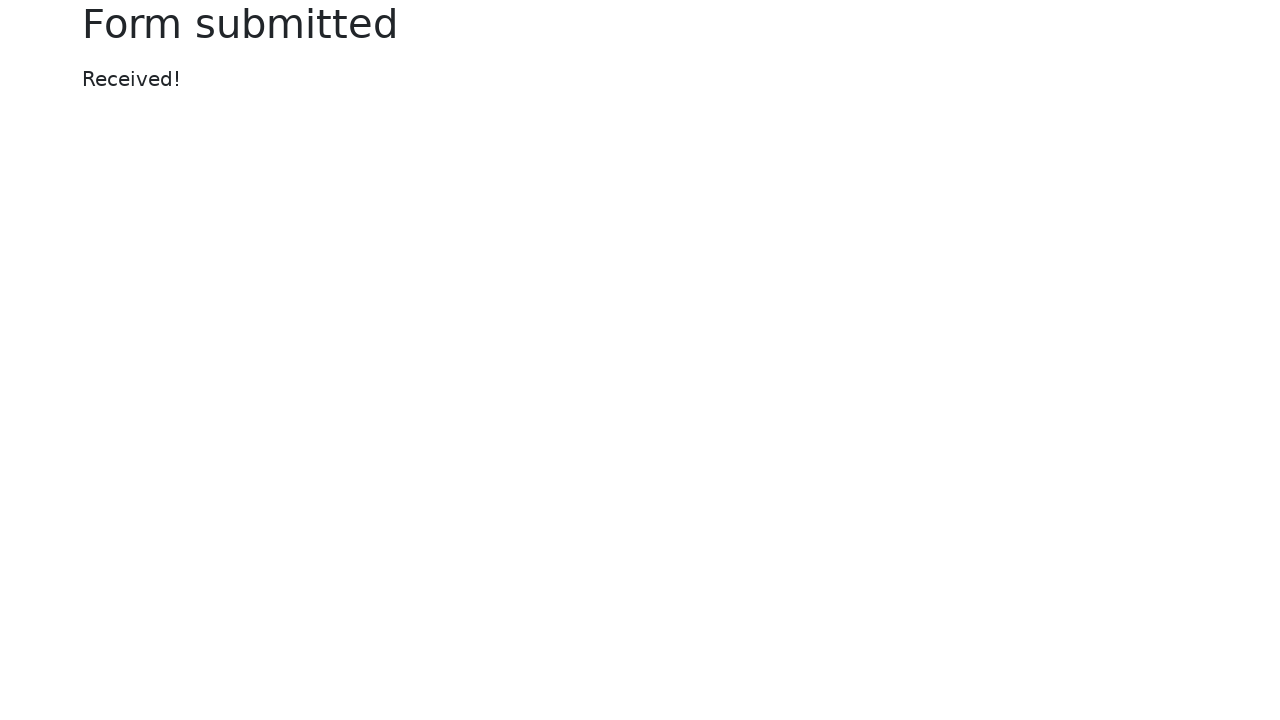

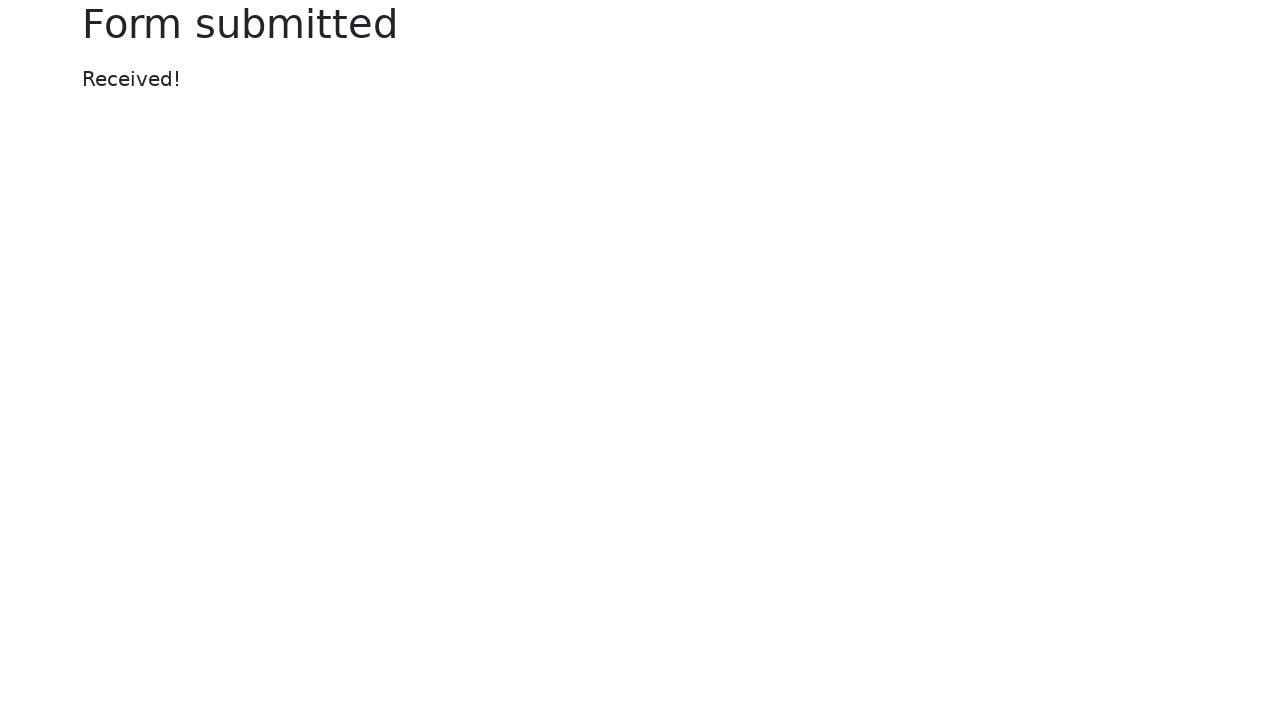